Tests file upload functionality on a sample HTML page by selecting a file through the file input element

Starting URL: https://krninformatix.com/sample.html

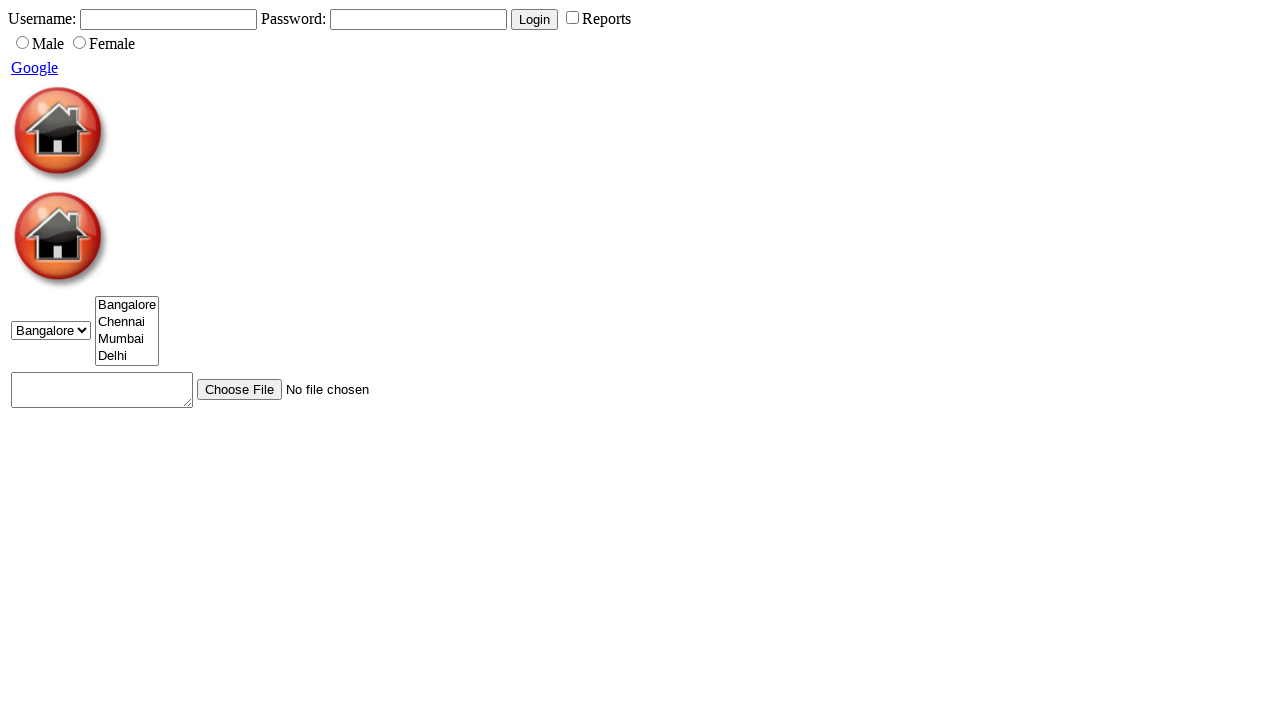

File input element #brow is present on the page
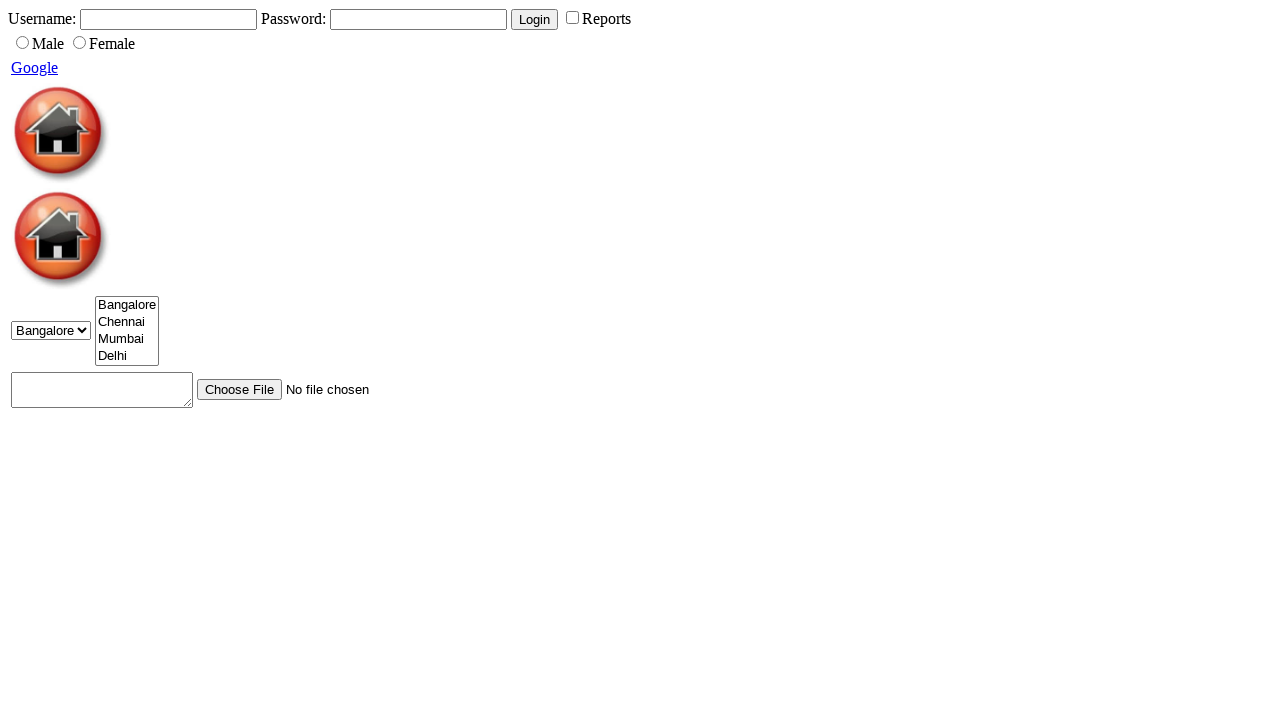

Created temporary test file for upload
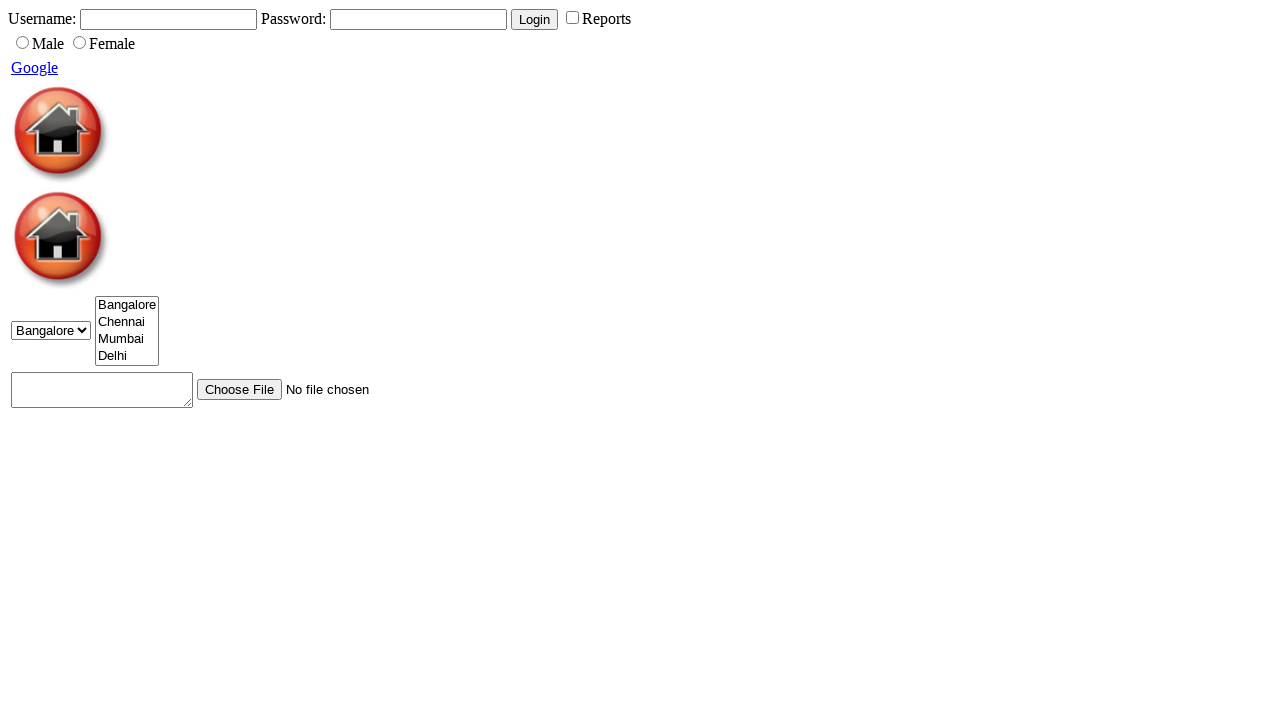

Selected and uploaded file through file input element
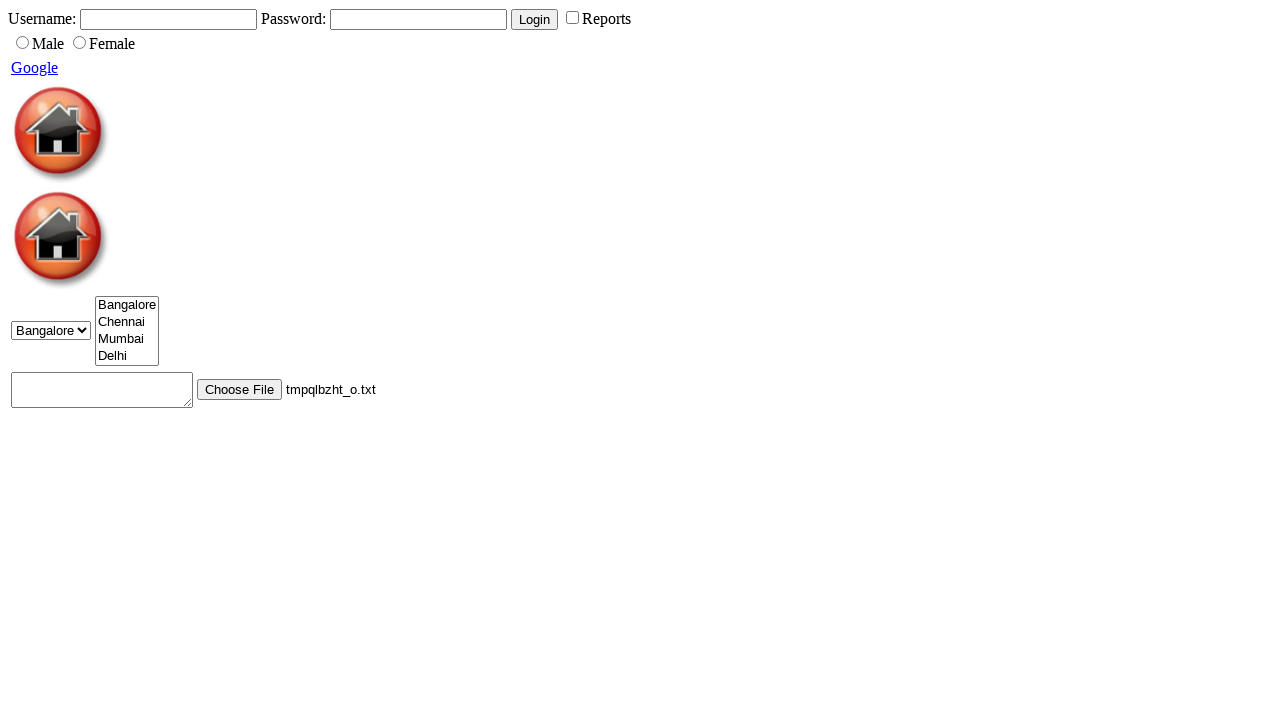

Cleaned up temporary file
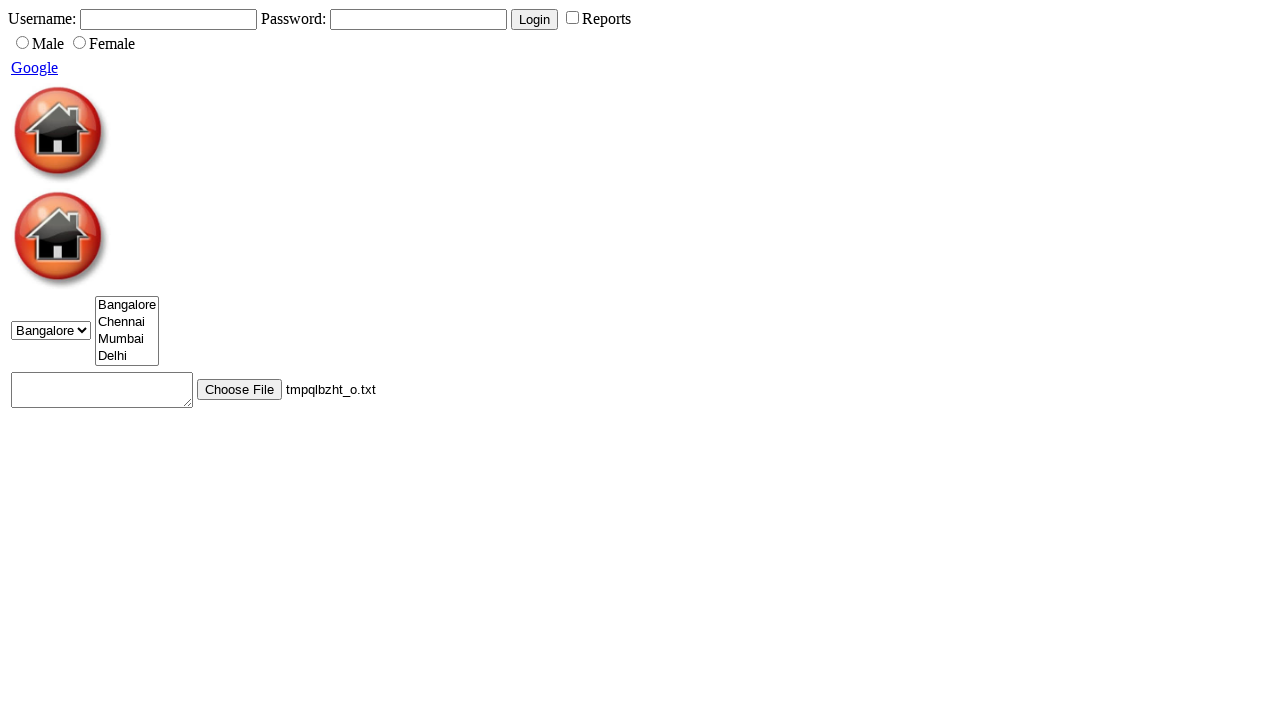

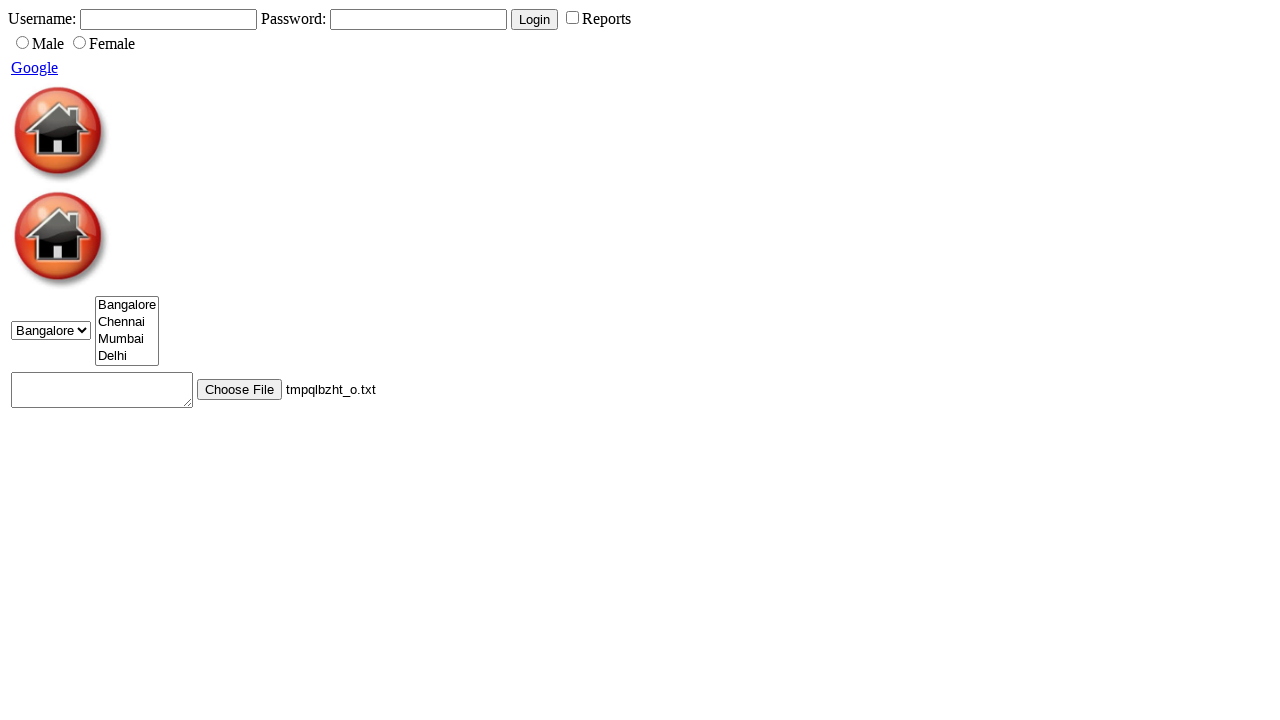